Tests clicking a button that changes the page title after a delay

Starting URL: https://igorsmasc.github.io/praticando_waits/

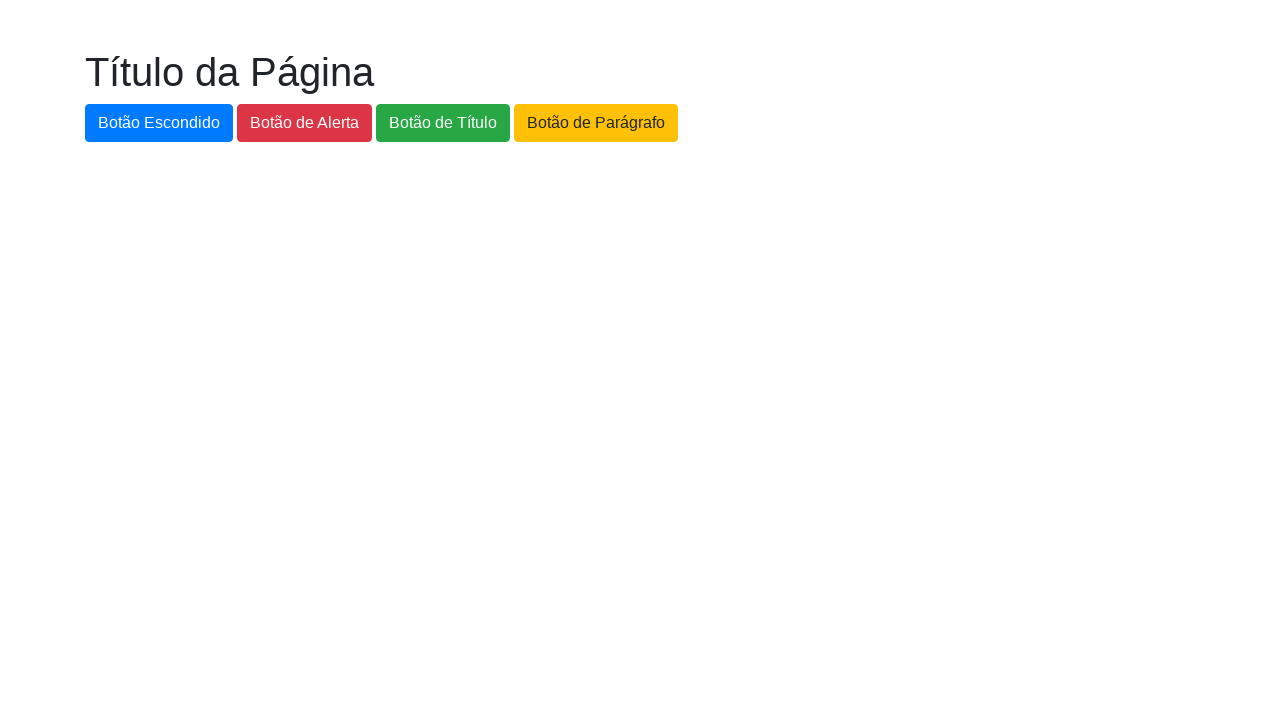

Clicked button to change page title at (443, 123) on #botao-titulo
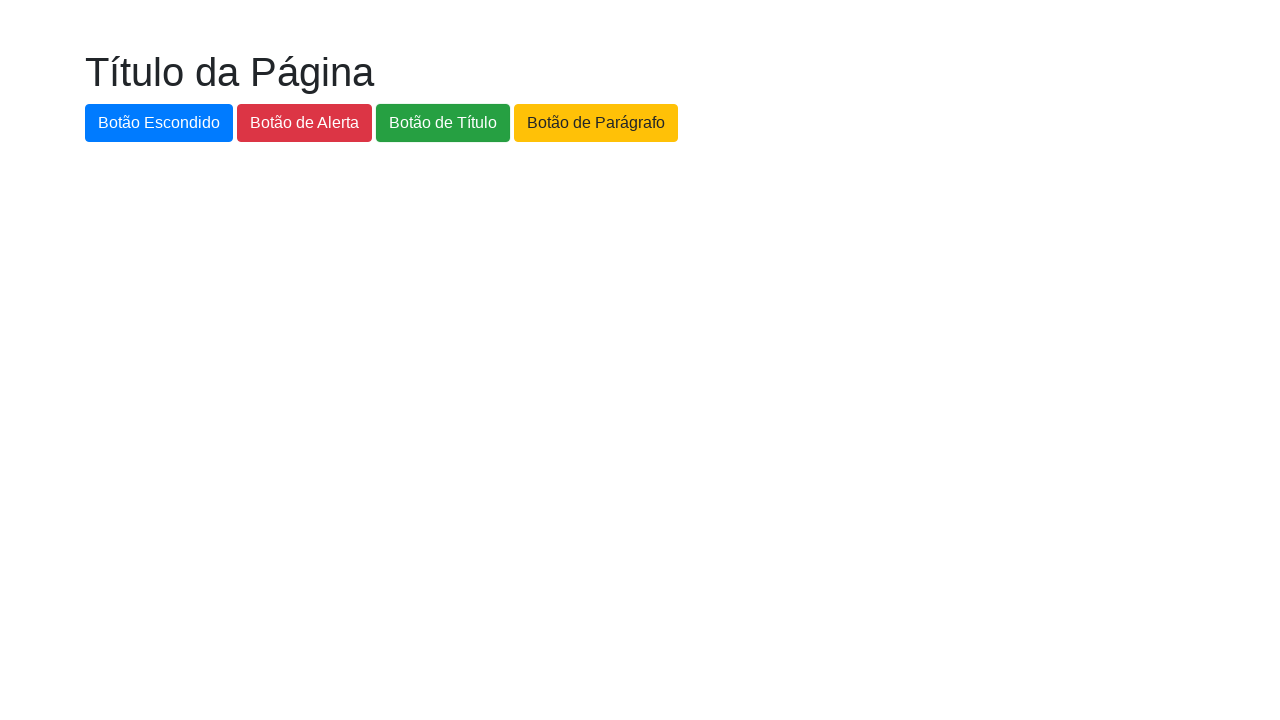

Page title updated to 'Novo Título da Página'
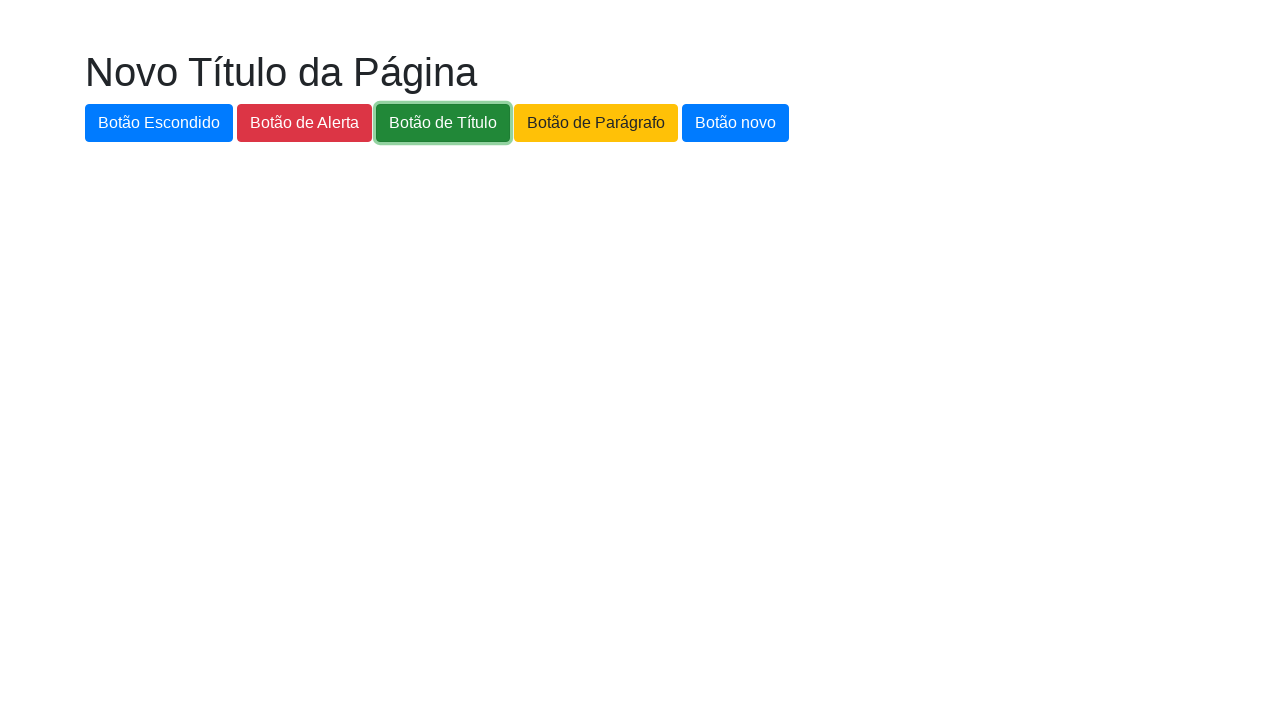

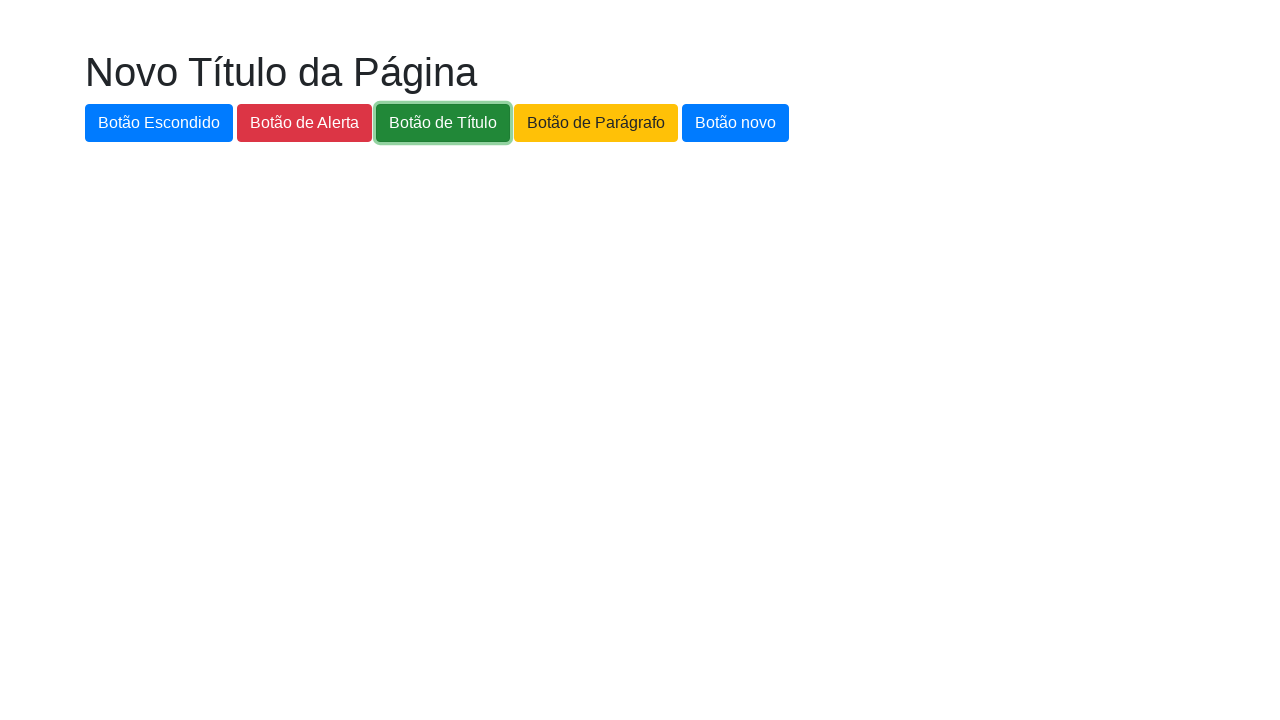